Tests dynamic loading behavior with insufficient wait time by clicking Start button and verifying text appears

Starting URL: https://automationfc.github.io/dynamic-loading/

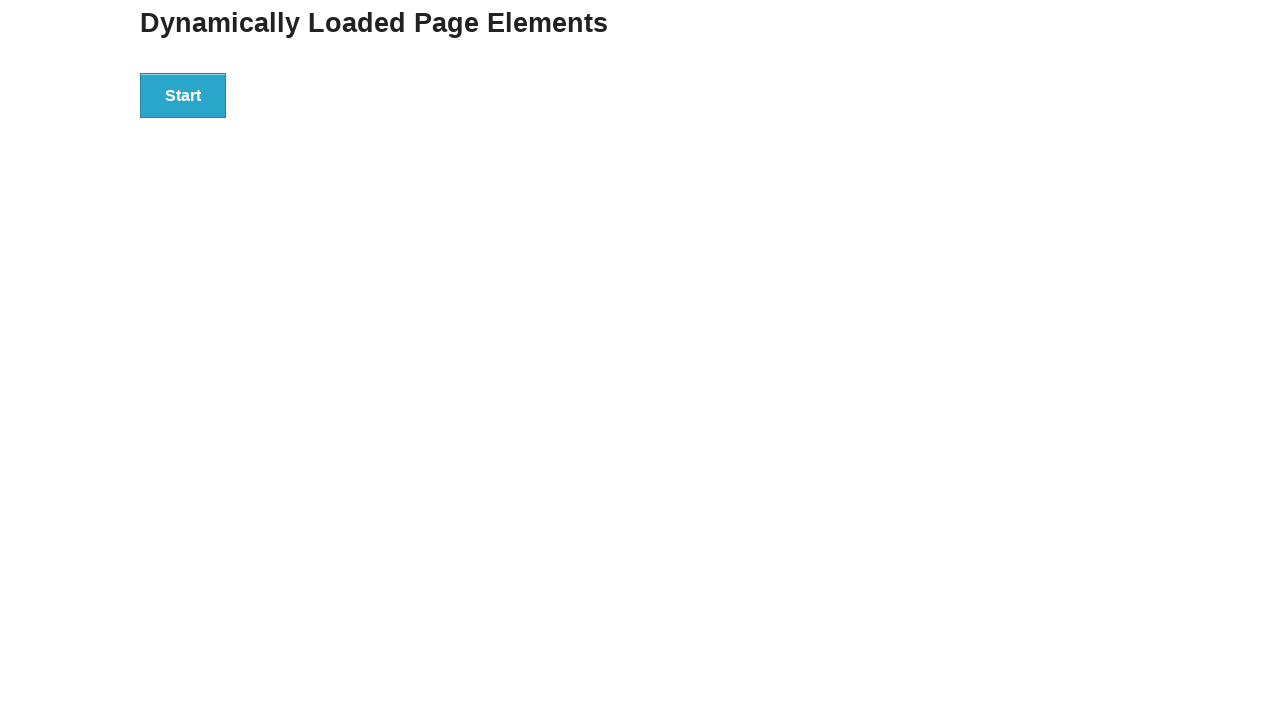

Clicked Start button to trigger dynamic loading at (183, 95) on div#start>button
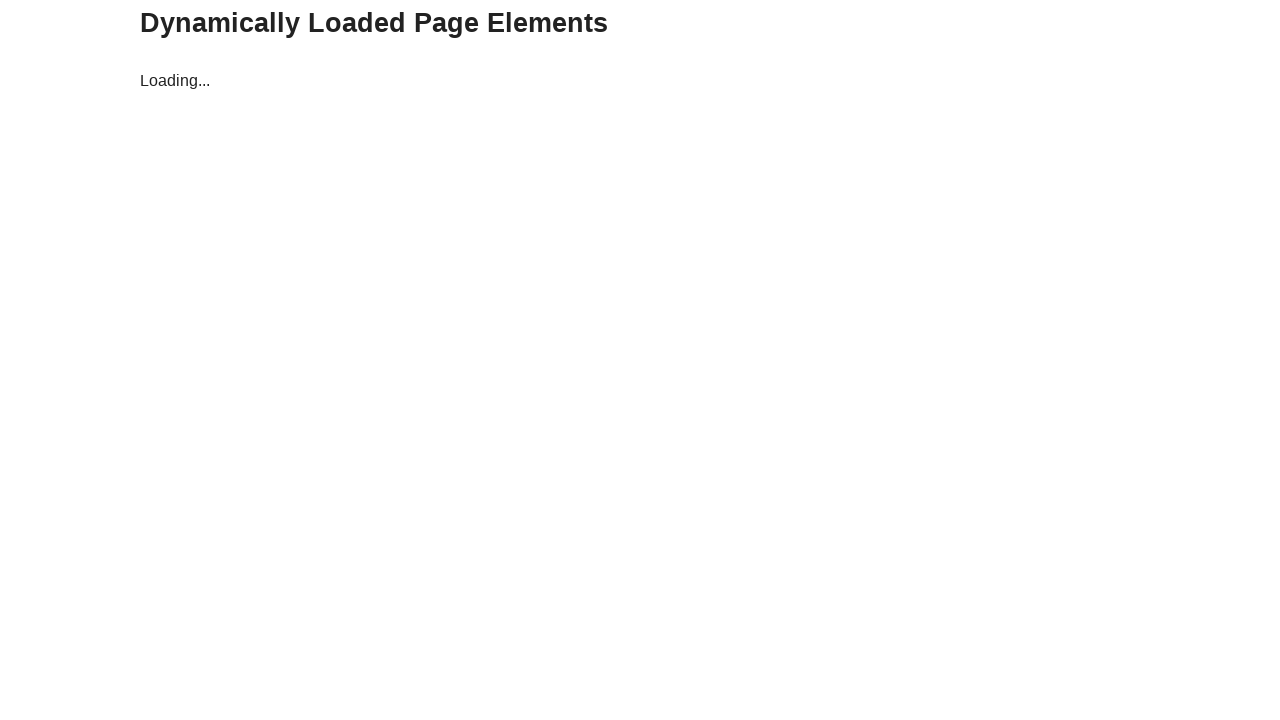

Expected failure: 'Hello World' text did not appear within 2 second timeout
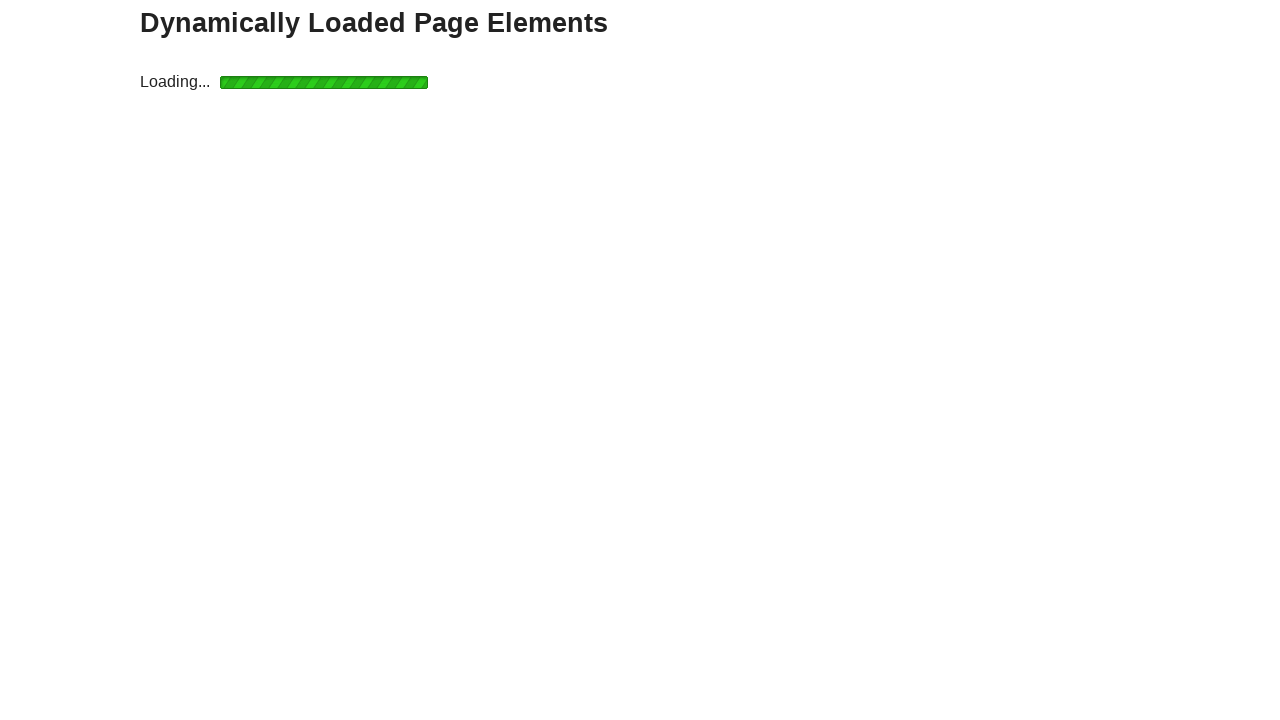

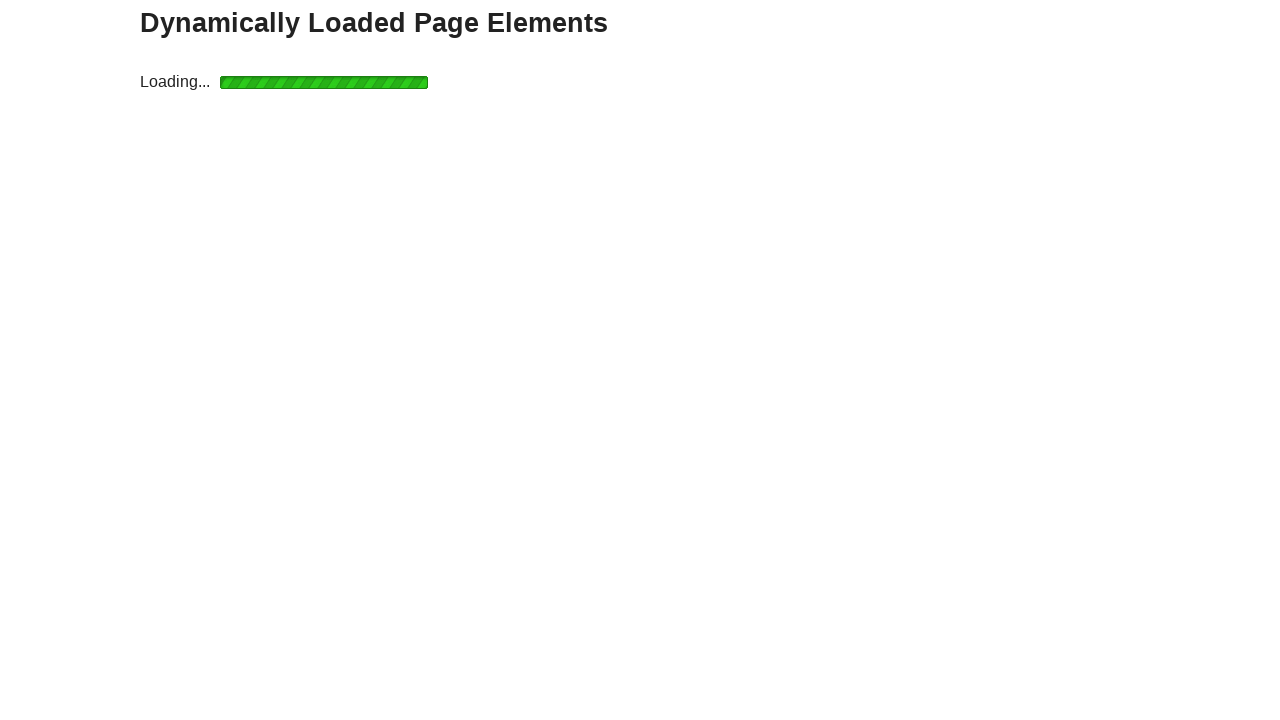